Tests waiting for a textbox element to become visible and then entering text into it

Starting URL: http://only-testing-blog.blogspot.com/2014/01/textbox.html

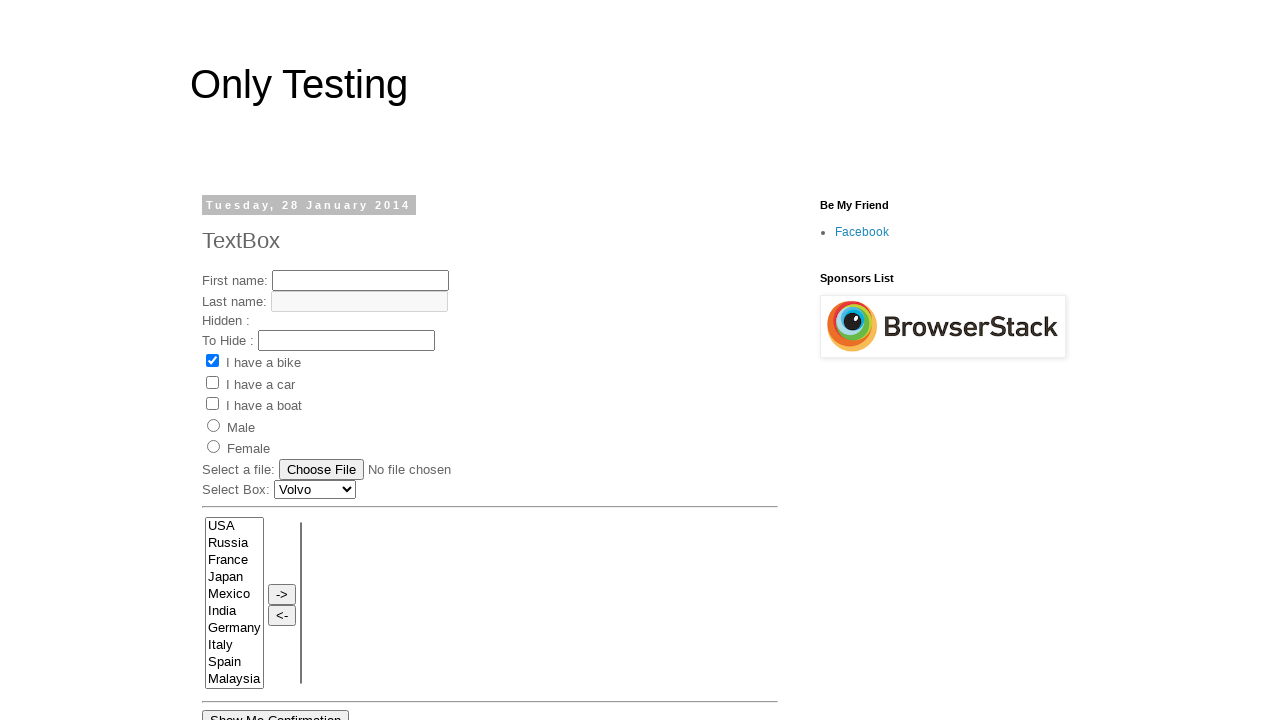

Navigated to textbox test page
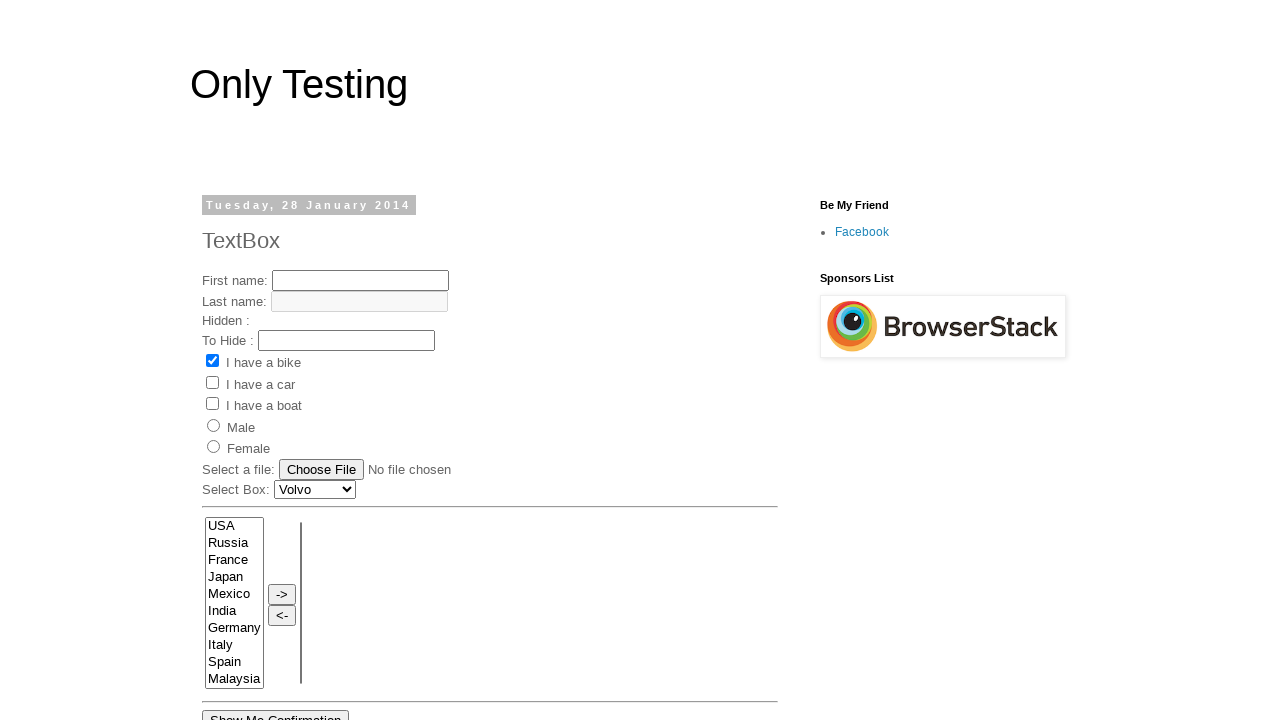

Textbox element became visible
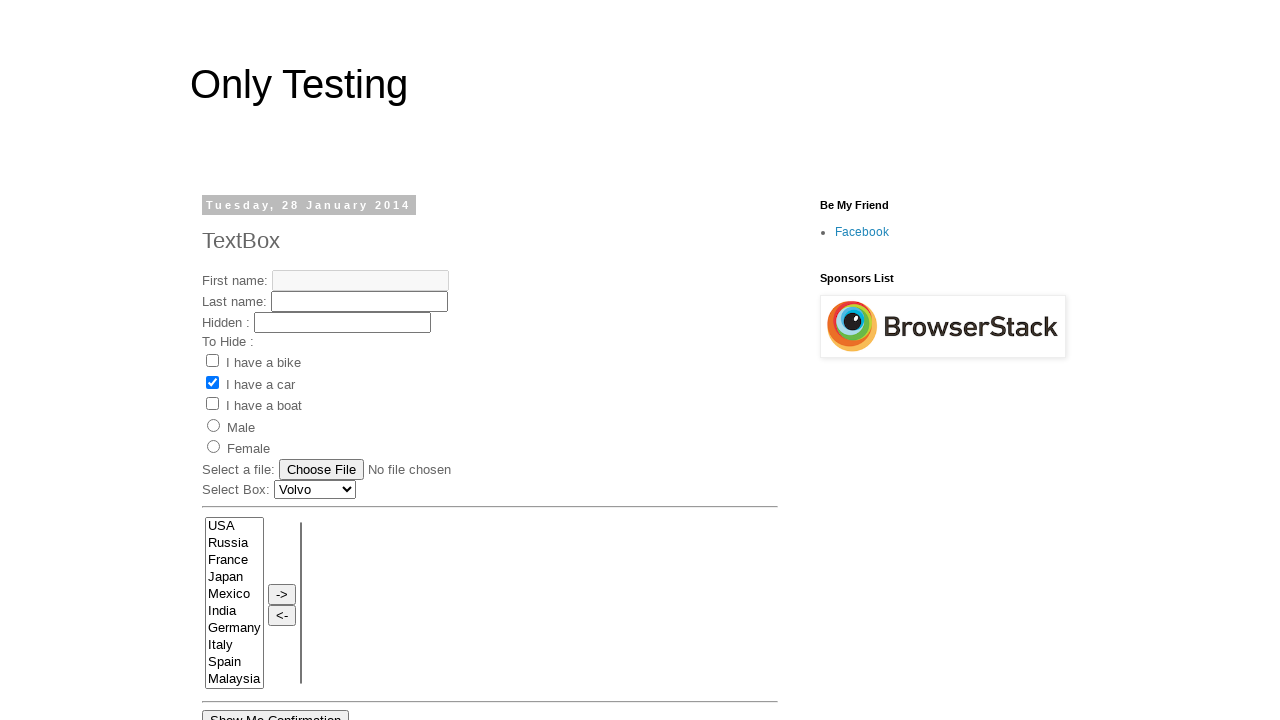

Entered text 'enter value into text box 3' into textbox on #text3
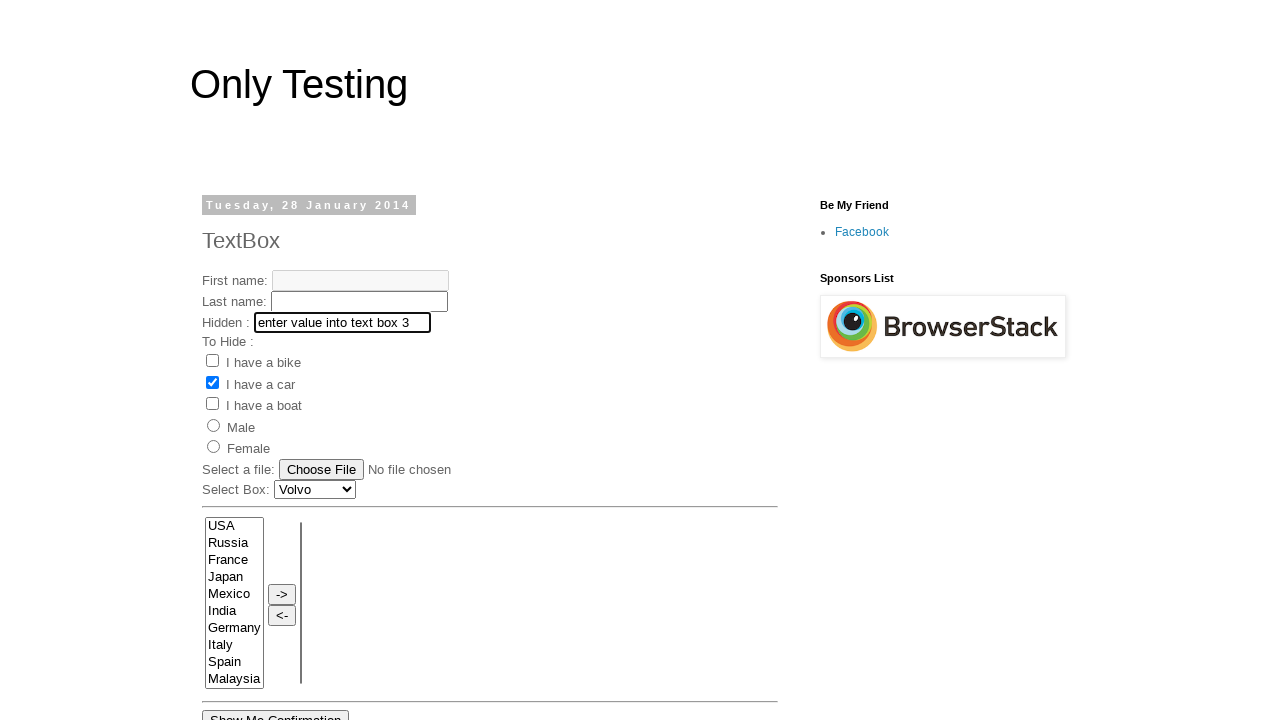

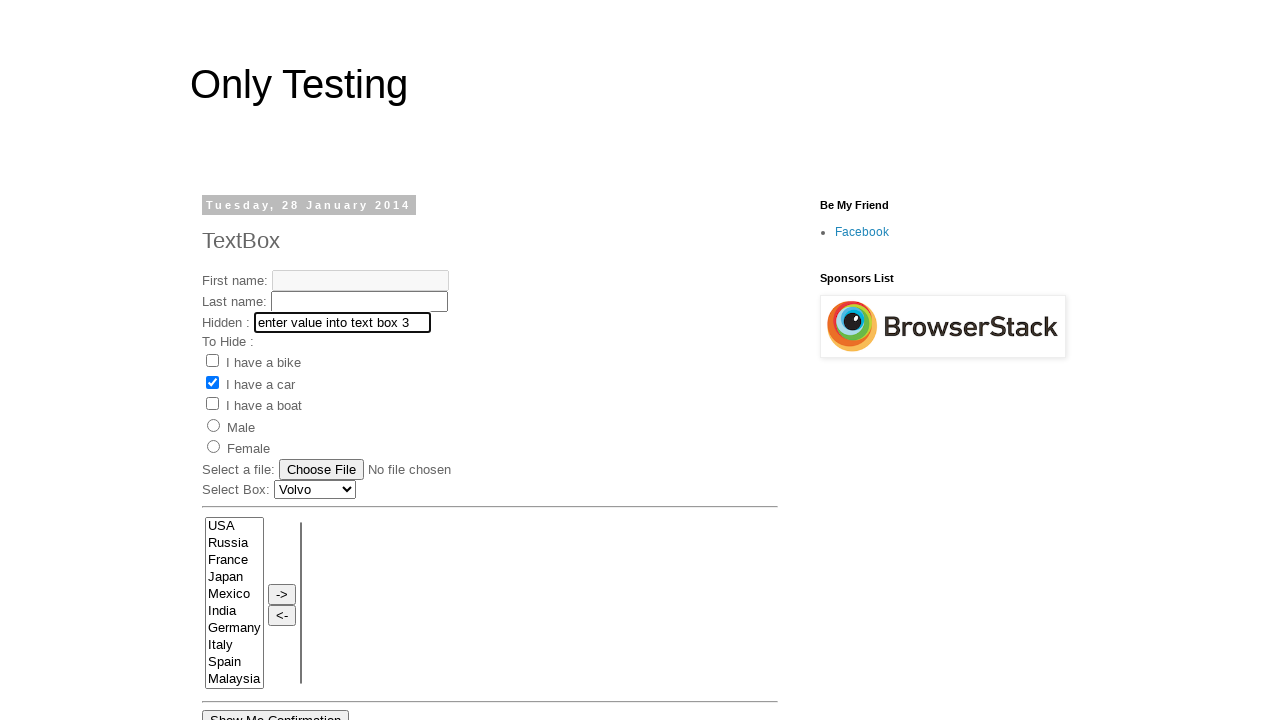